Tests link functionality including clicking links, navigation, checking link attributes, verifying broken links, and counting total links on a page

Starting URL: https://the-internet.herokuapp.com/redirector

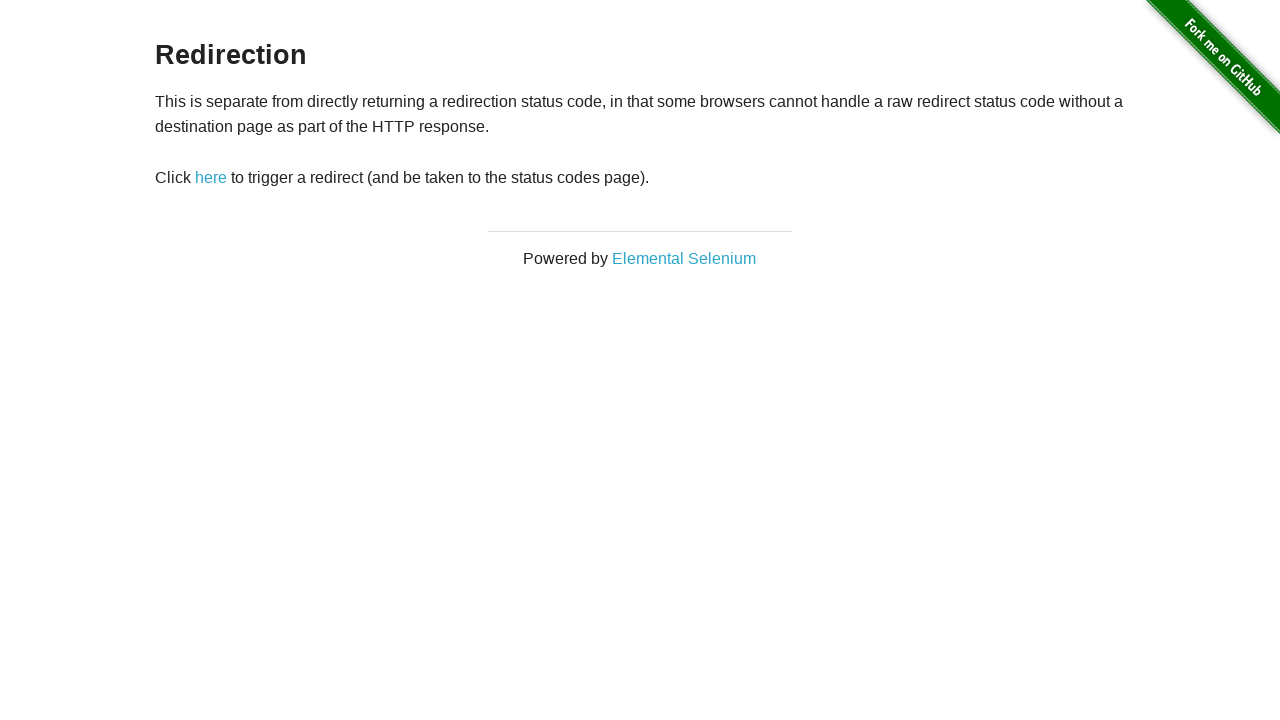

Clicked the 'here' link at (211, 178) on a:has-text('here')
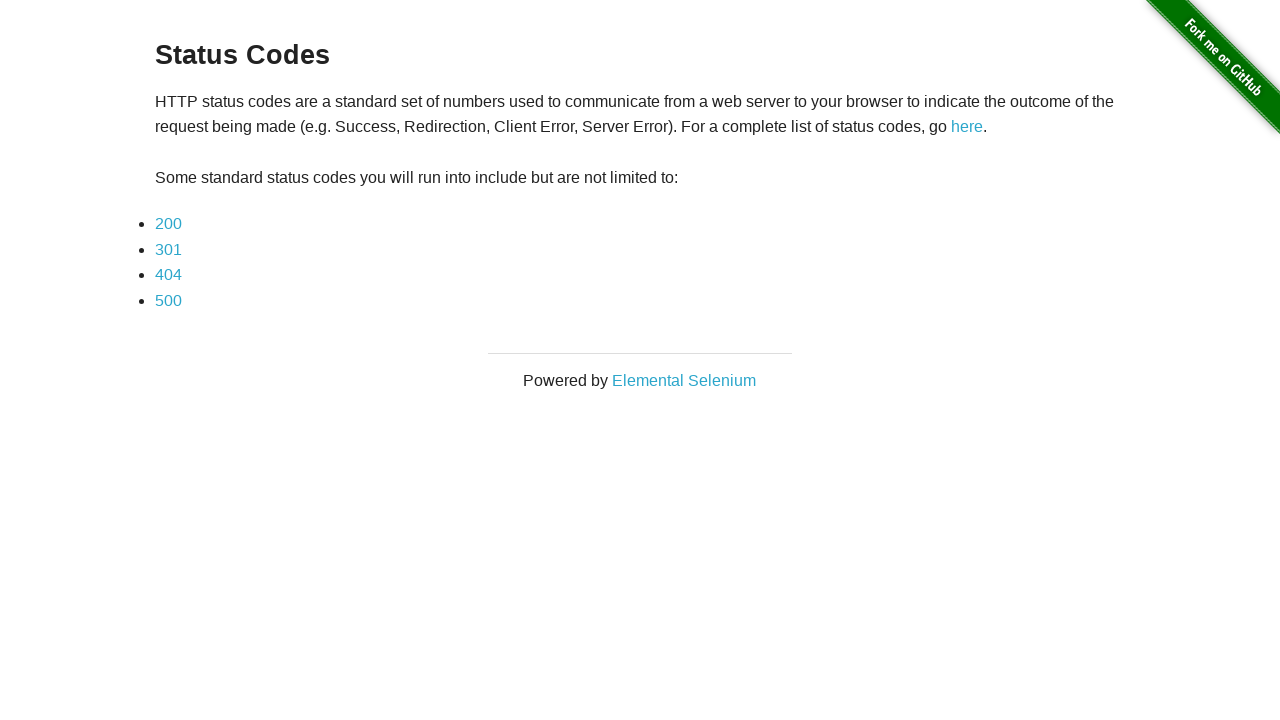

Navigated back to the redirector page
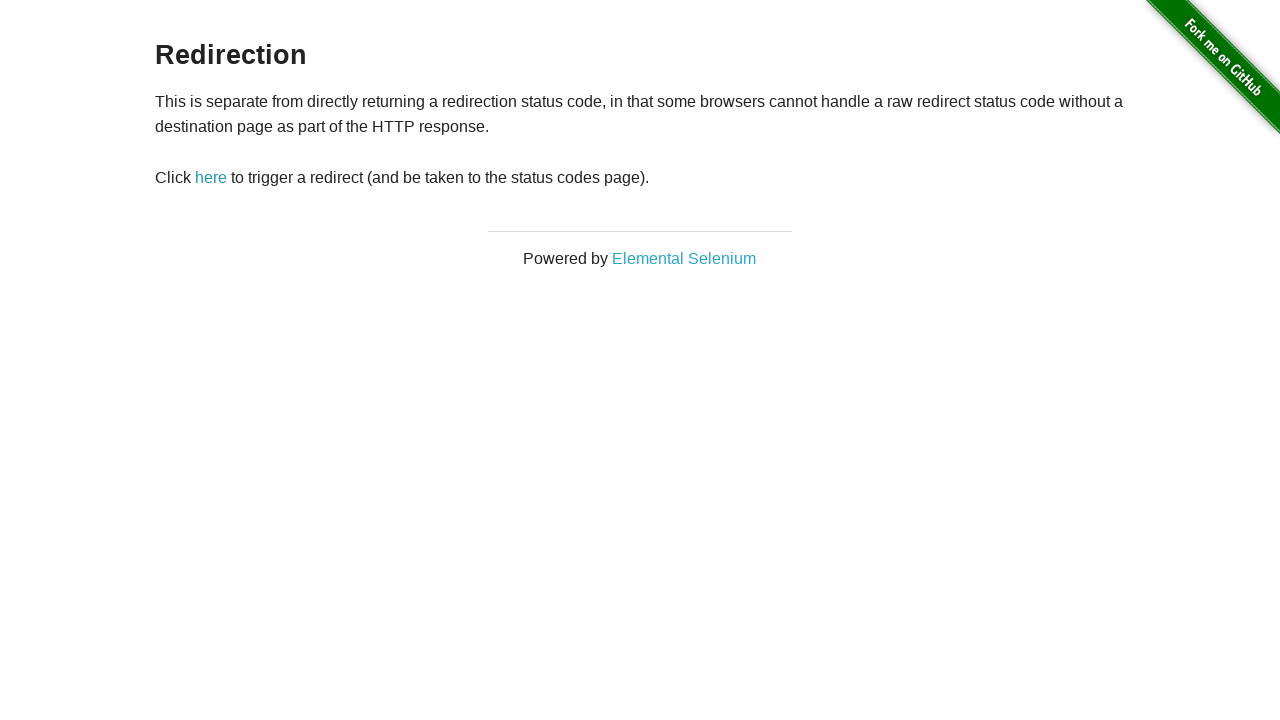

Retrieved href attribute of 'here' link: redirect
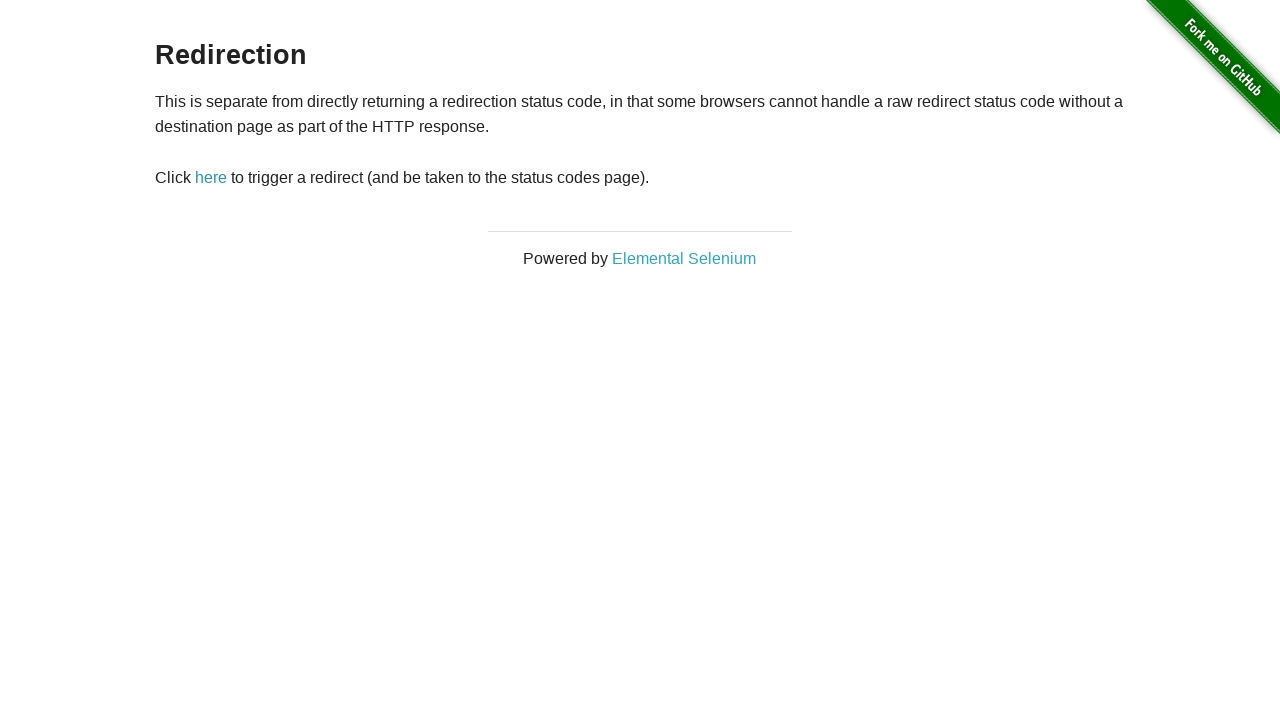

Clicked the 'here' link again at (211, 178) on a:has-text('here')
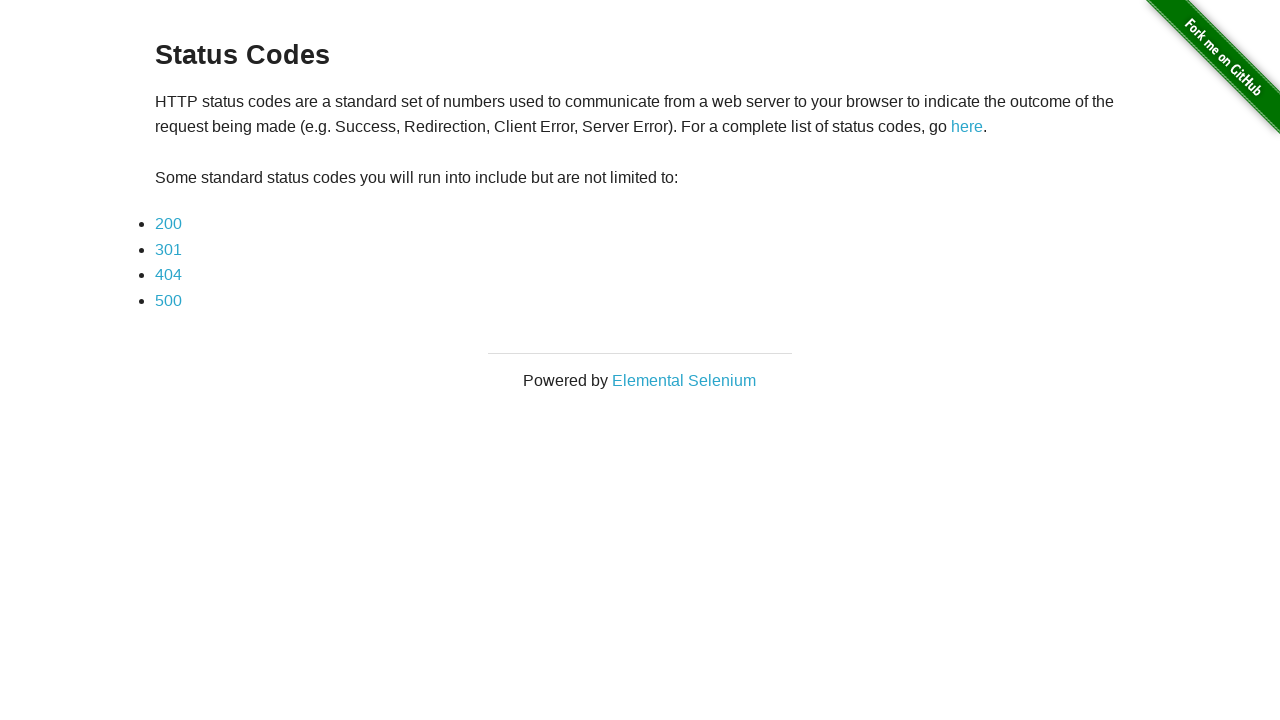

Clicked the '404' link to test for broken link at (168, 275) on a:has-text('404')
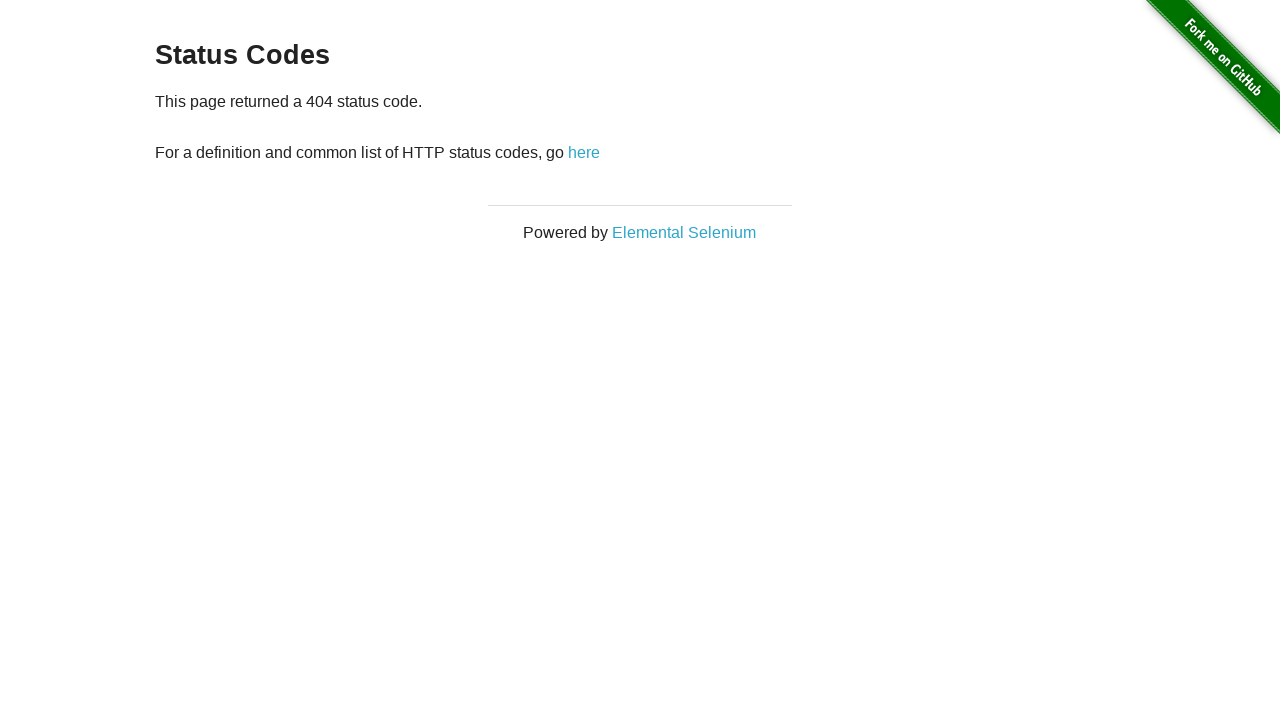

Retrieved page title: The Internet
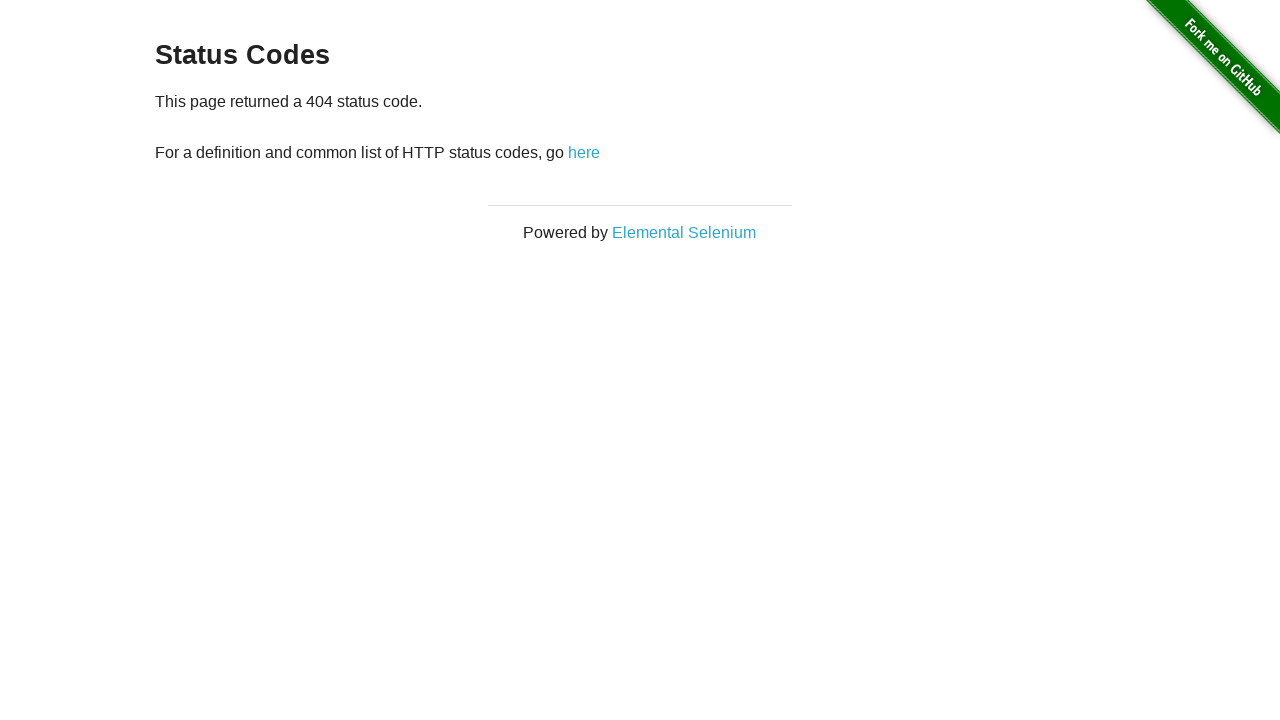

Navigated back from 404 page
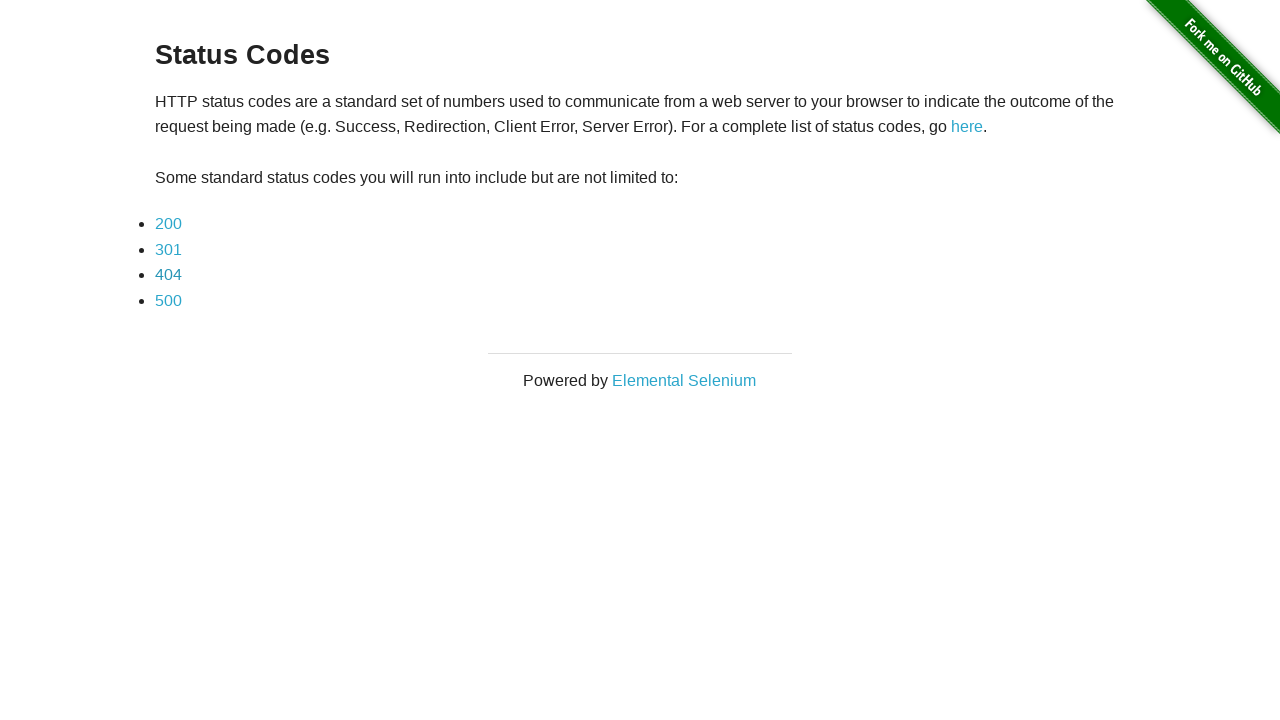

Counted total links on the page: 7
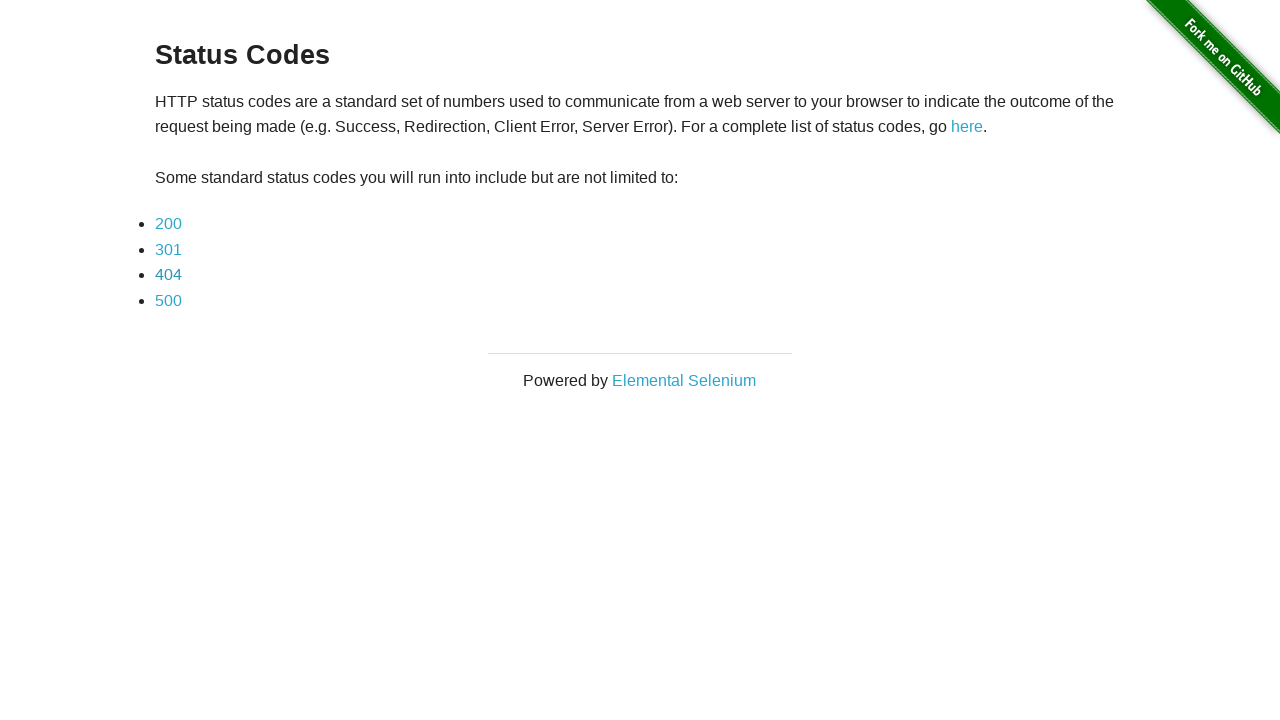

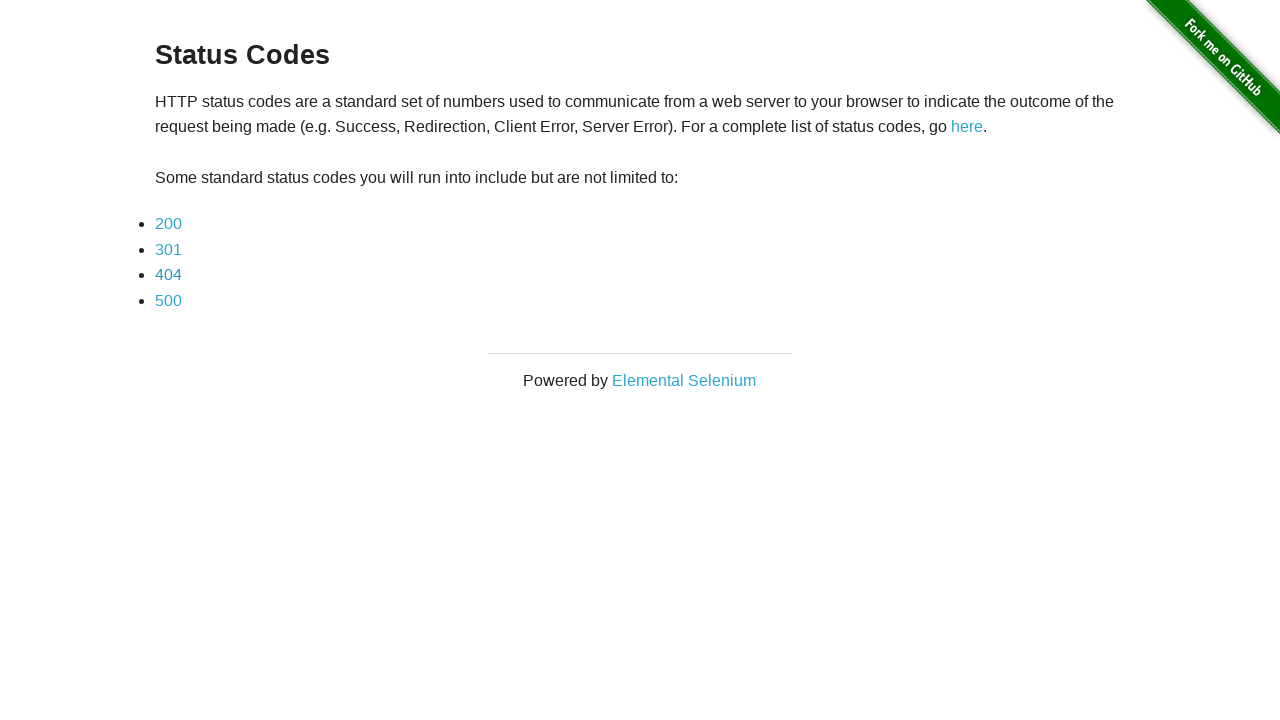